Tests radio button functionality by clicking on the "Hockey" radio button and verifying it becomes selected.

Starting URL: https://practice.cydeo.com/radio_buttons

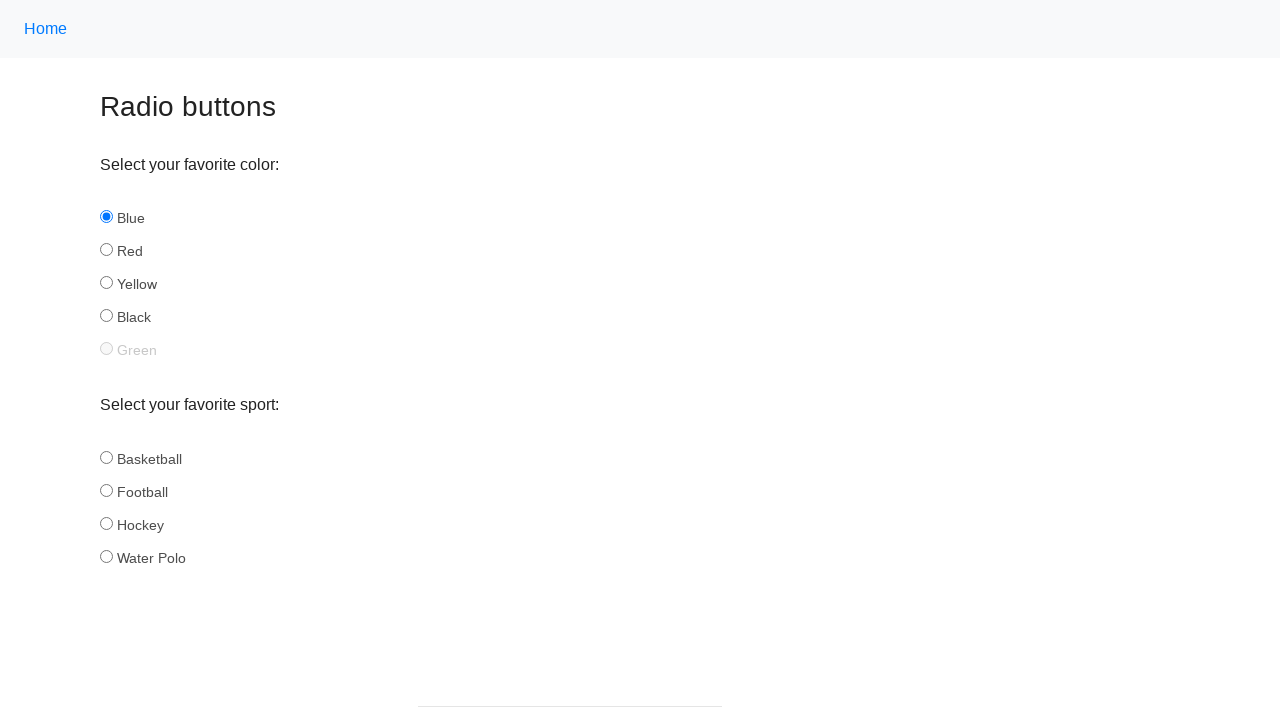

Clicked on the 'Hockey' radio button at (106, 523) on input#hockey
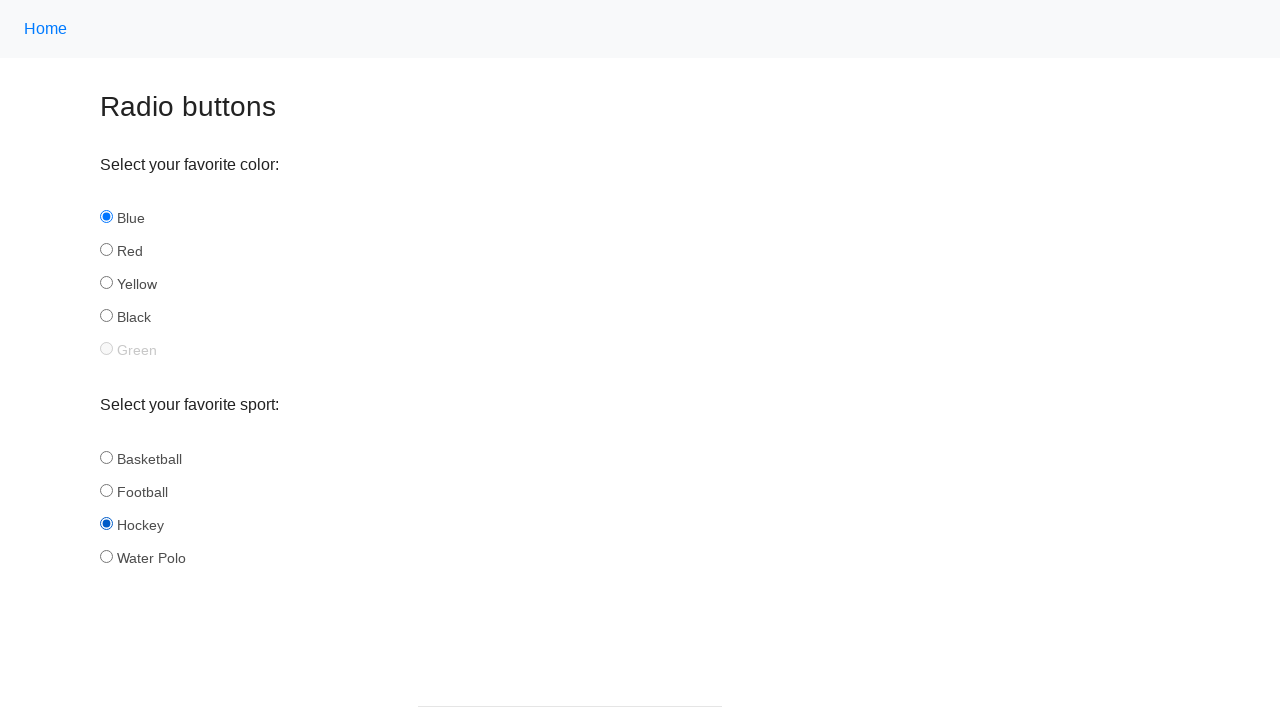

Verified that the 'Hockey' radio button is selected
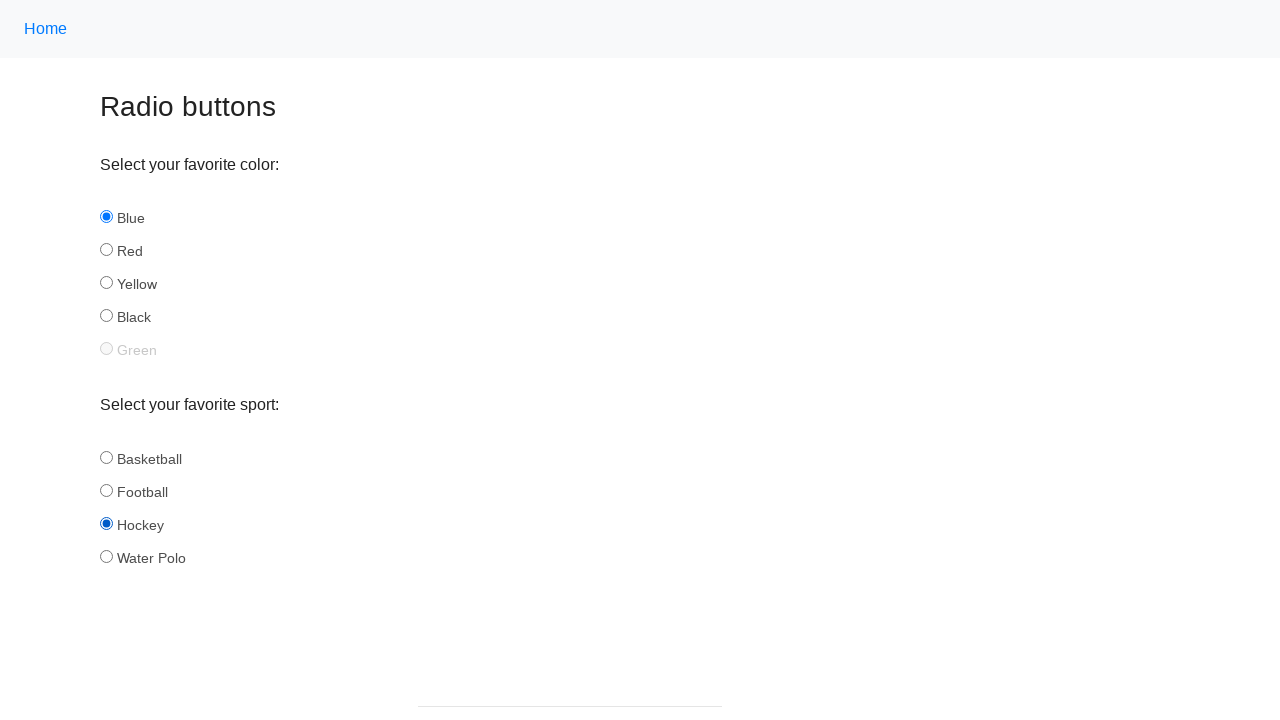

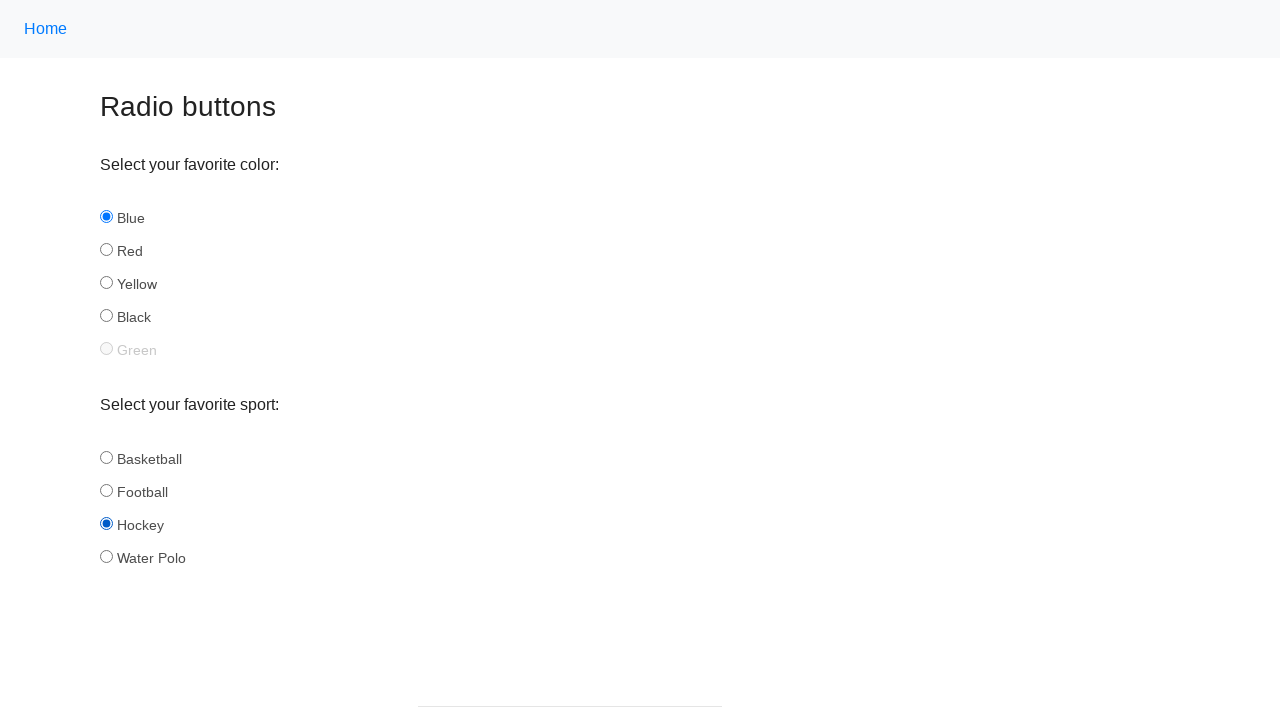